Tests that clicking the first glossary term navigates to a detail page and displays the glossary heading.

Starting URL: https://tradingstrategy.ai/glossary

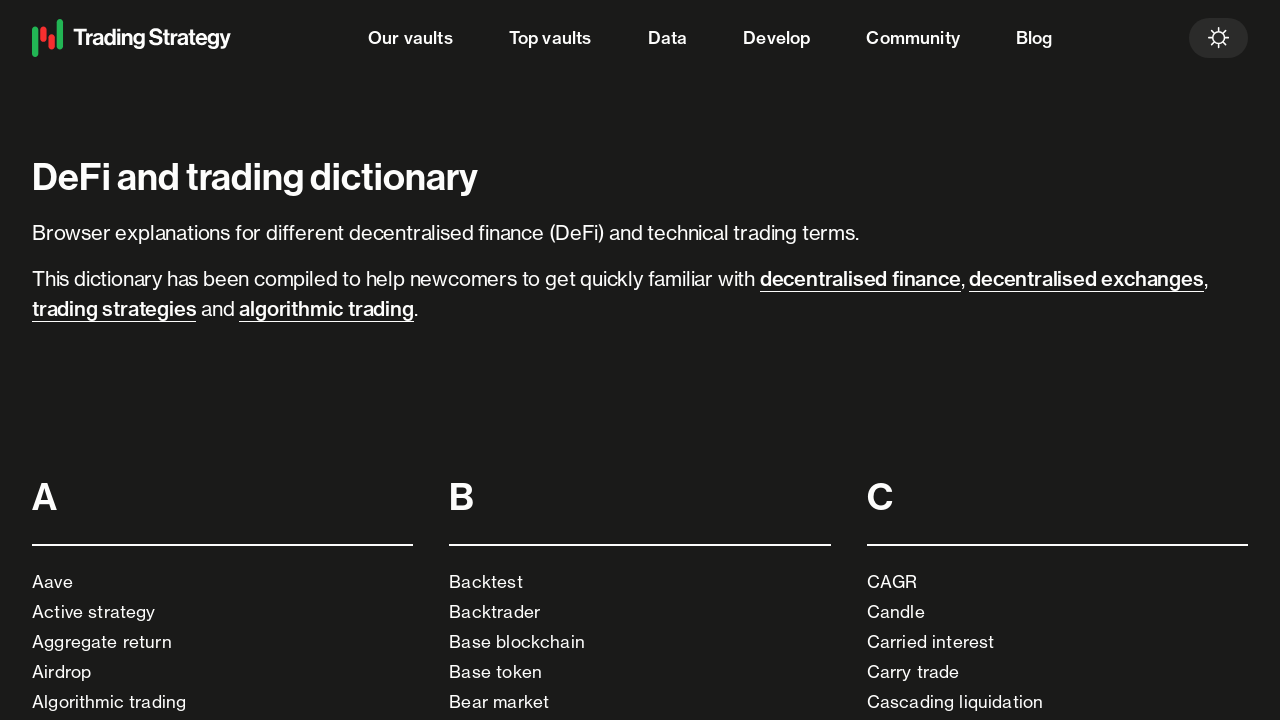

Glossary terms loaded on page
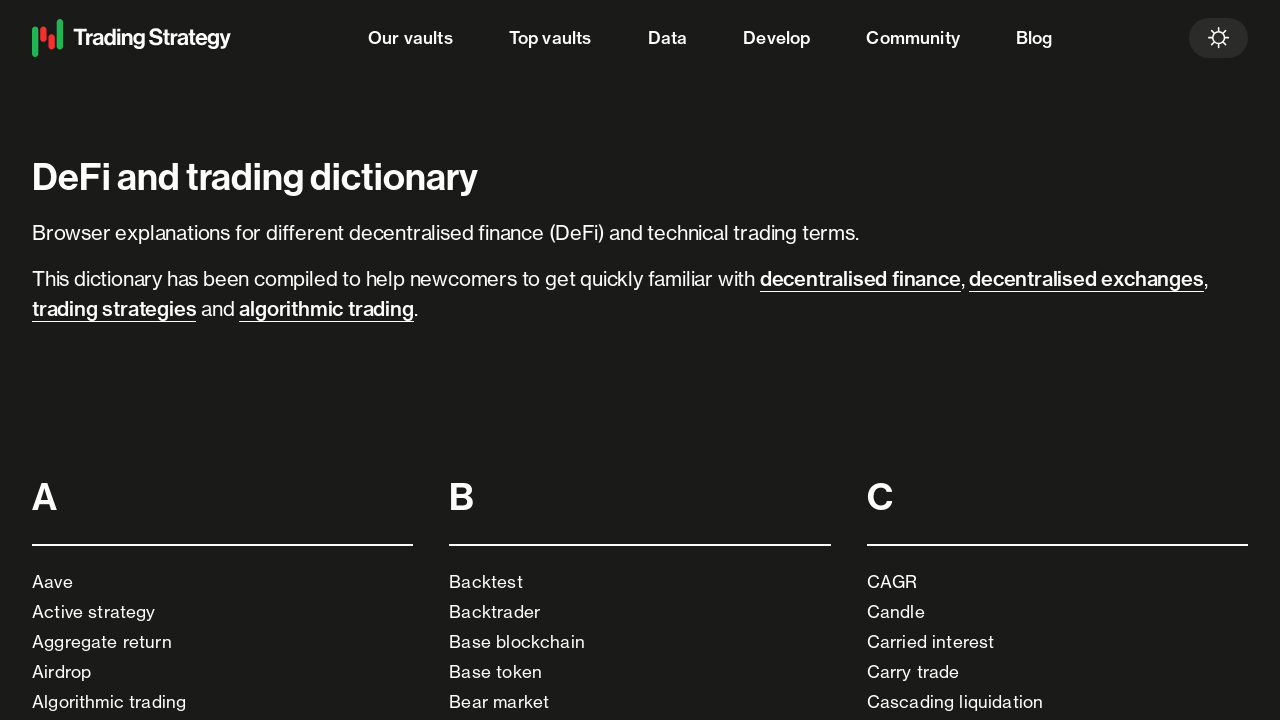

Clicked the first glossary term at (223, 582) on a[data-testid="index-term"] >> nth=0
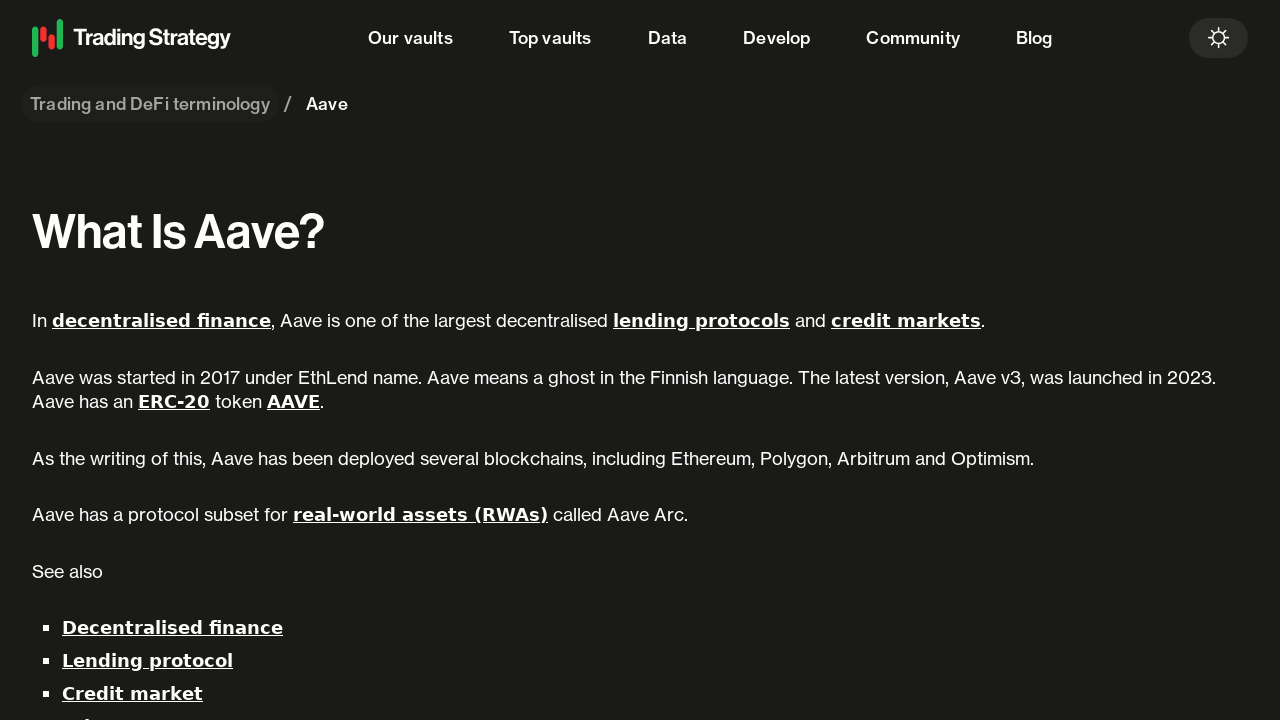

Glossary detail page heading is visible
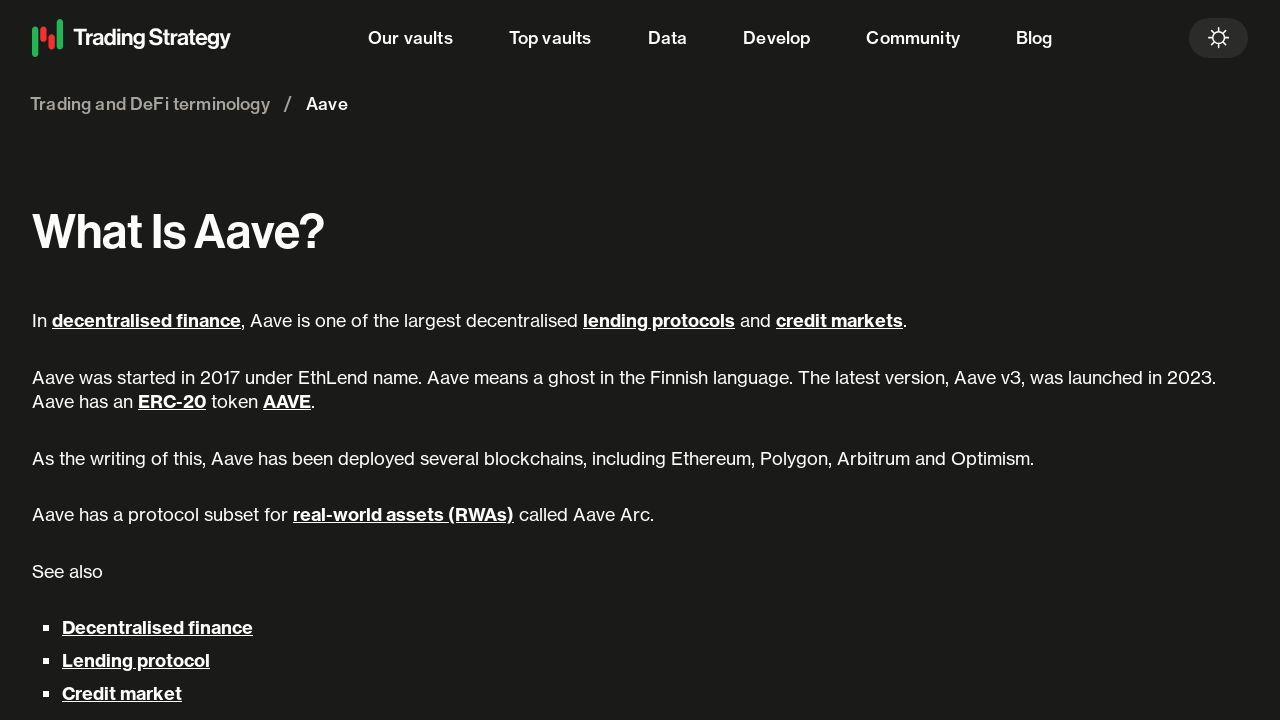

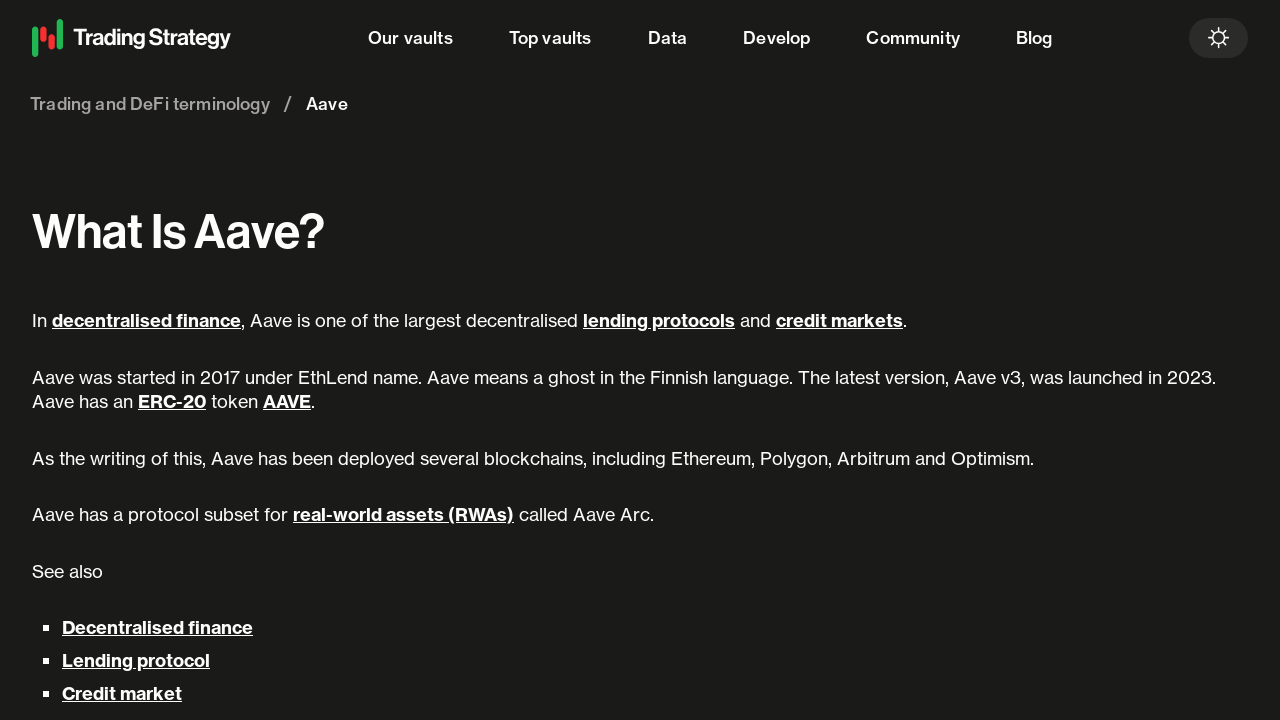